Tests waiting for a dynamically appearing button and clicking it

Starting URL: https://demoqa.com/dynamic-properties

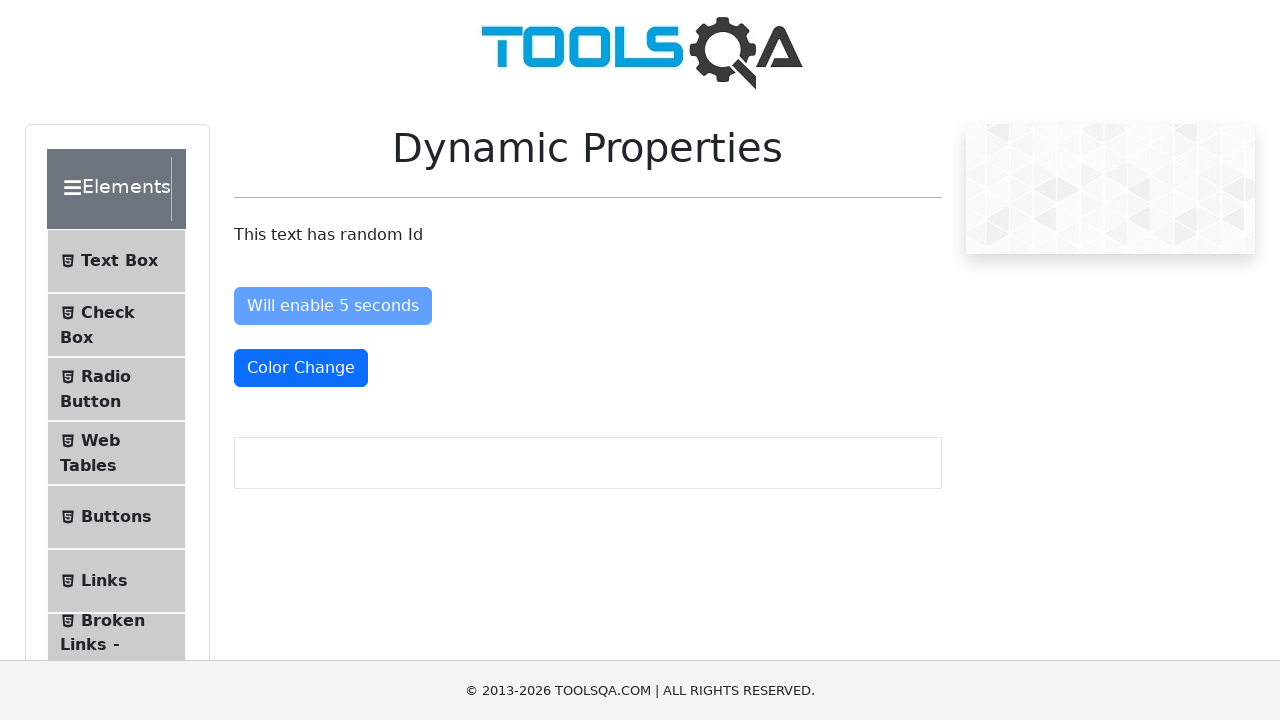

Waited for visibleAfter button to appear (timeout: 10000ms)
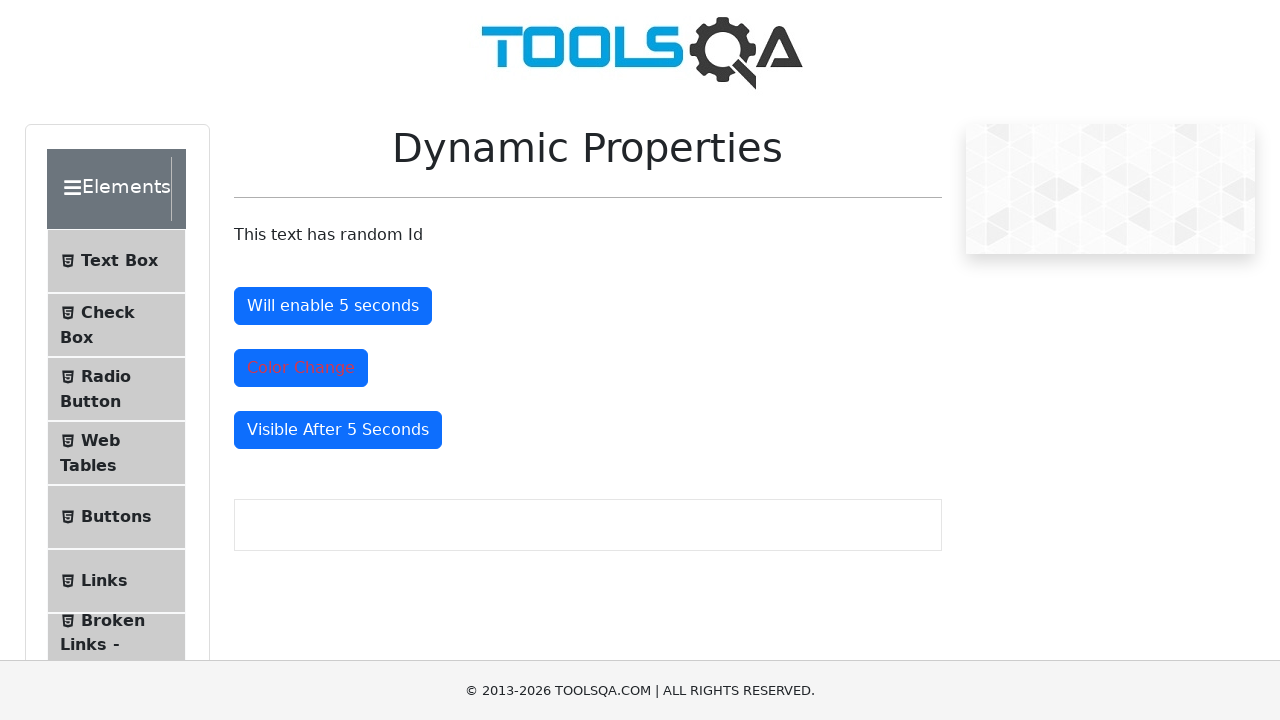

Clicked the visibleAfter button at (338, 430) on #visibleAfter
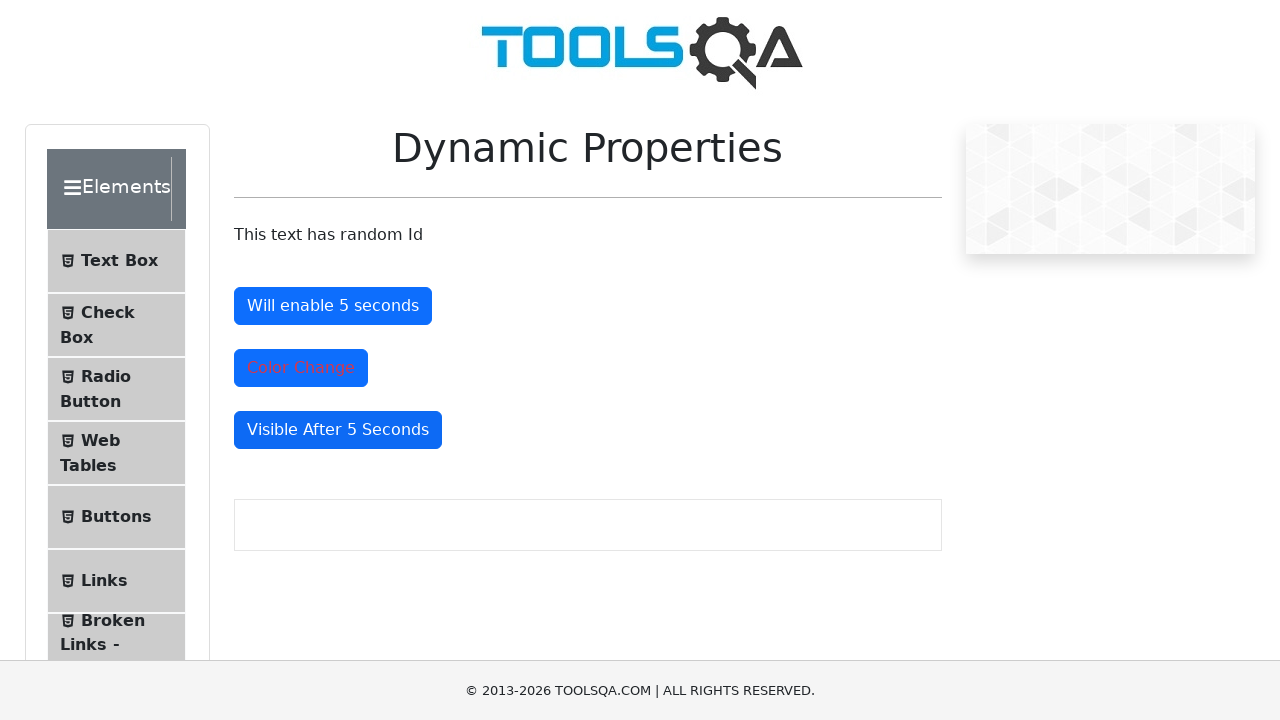

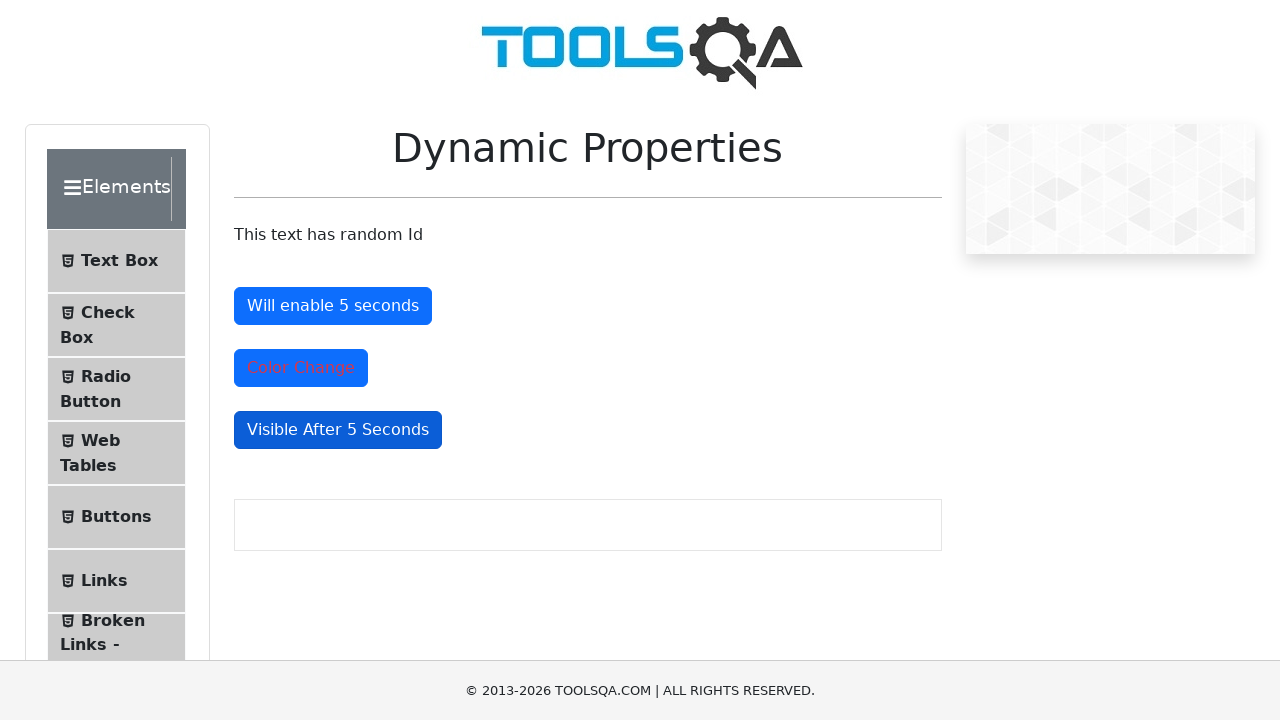